Tests hover functionality by moving the mouse over an image element and verifying that a caption containing user information becomes visible

Starting URL: https://the-internet.herokuapp.com/hovers

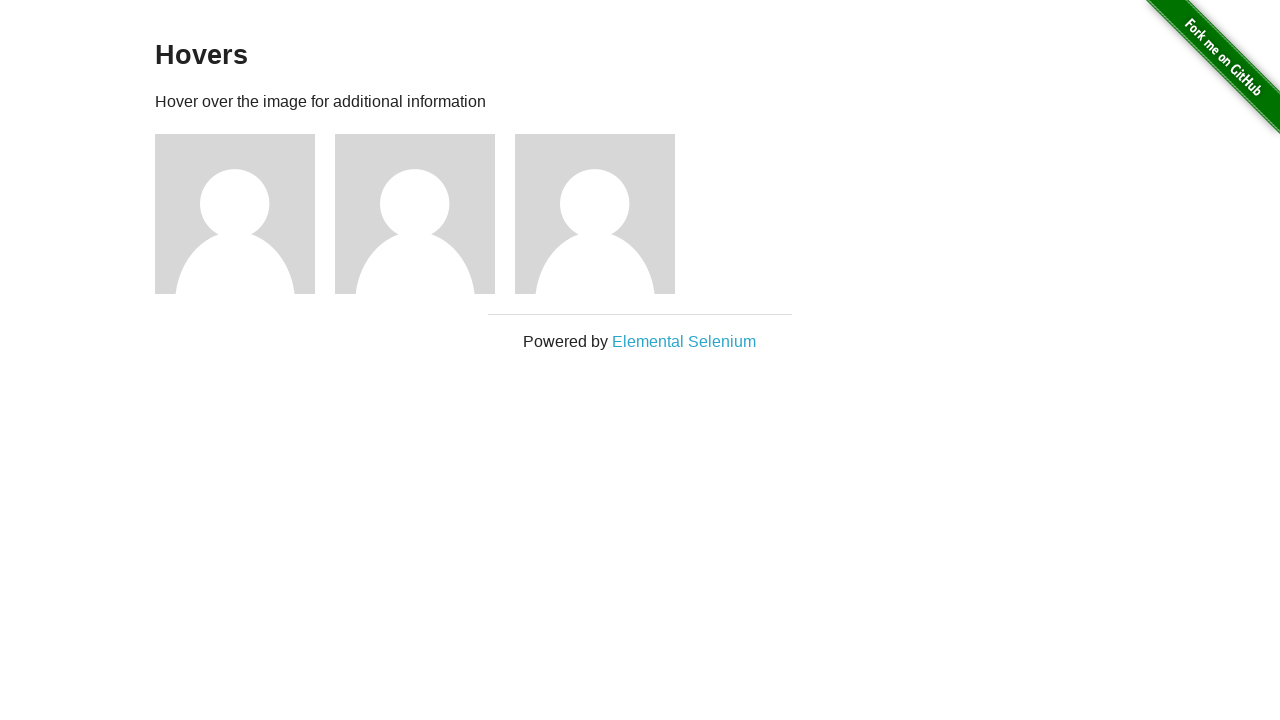

Navigated to hovers page
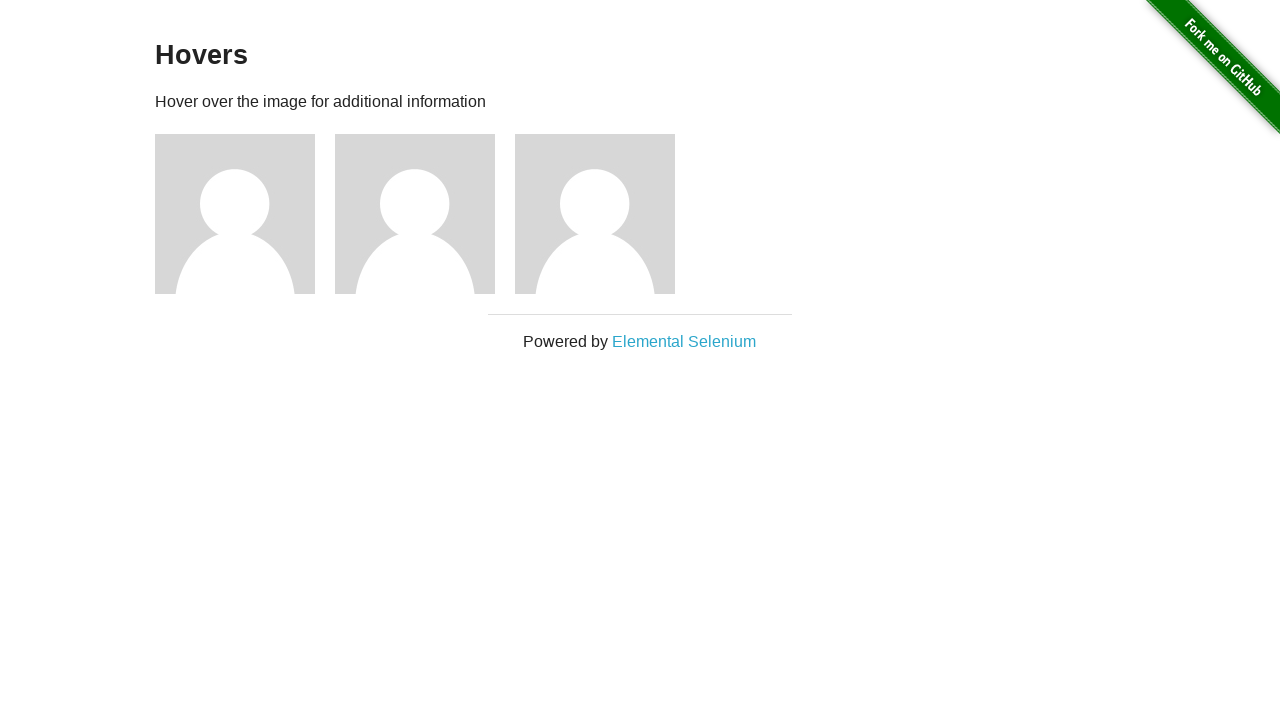

Hovered over the first image element at (245, 214) on xpath=//div[@class='figure'][1]
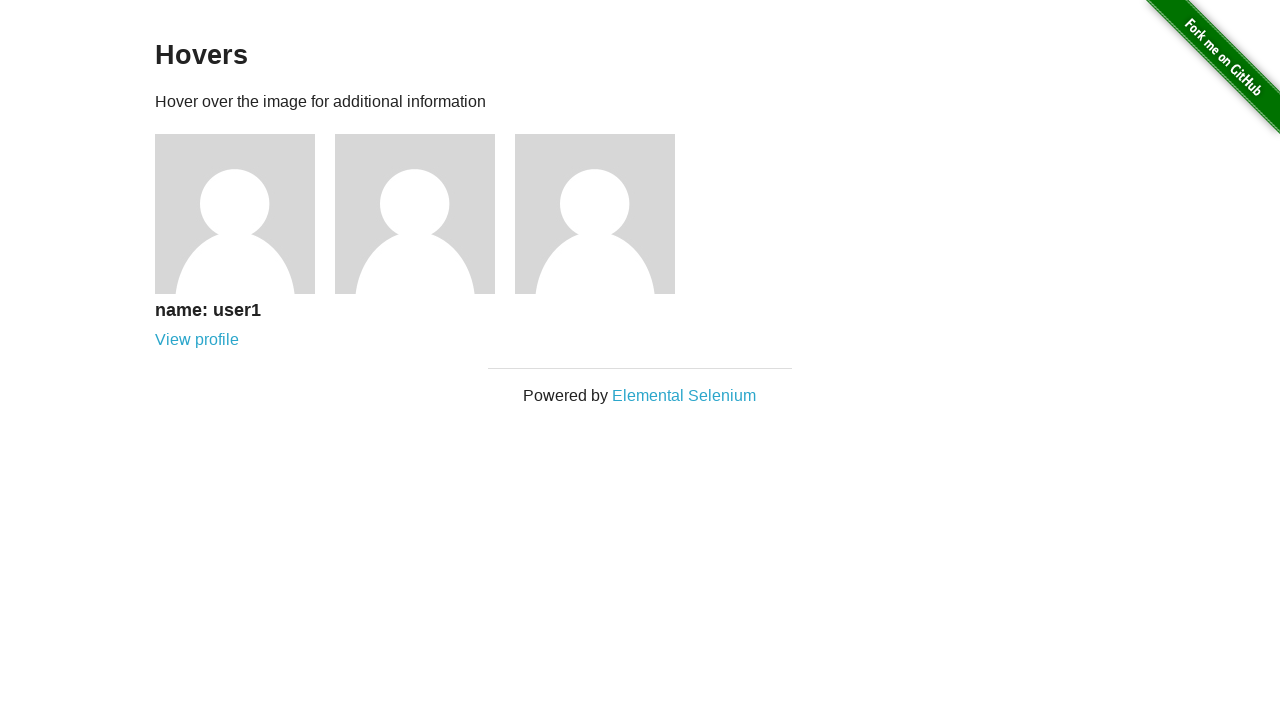

Caption element became visible after hovering
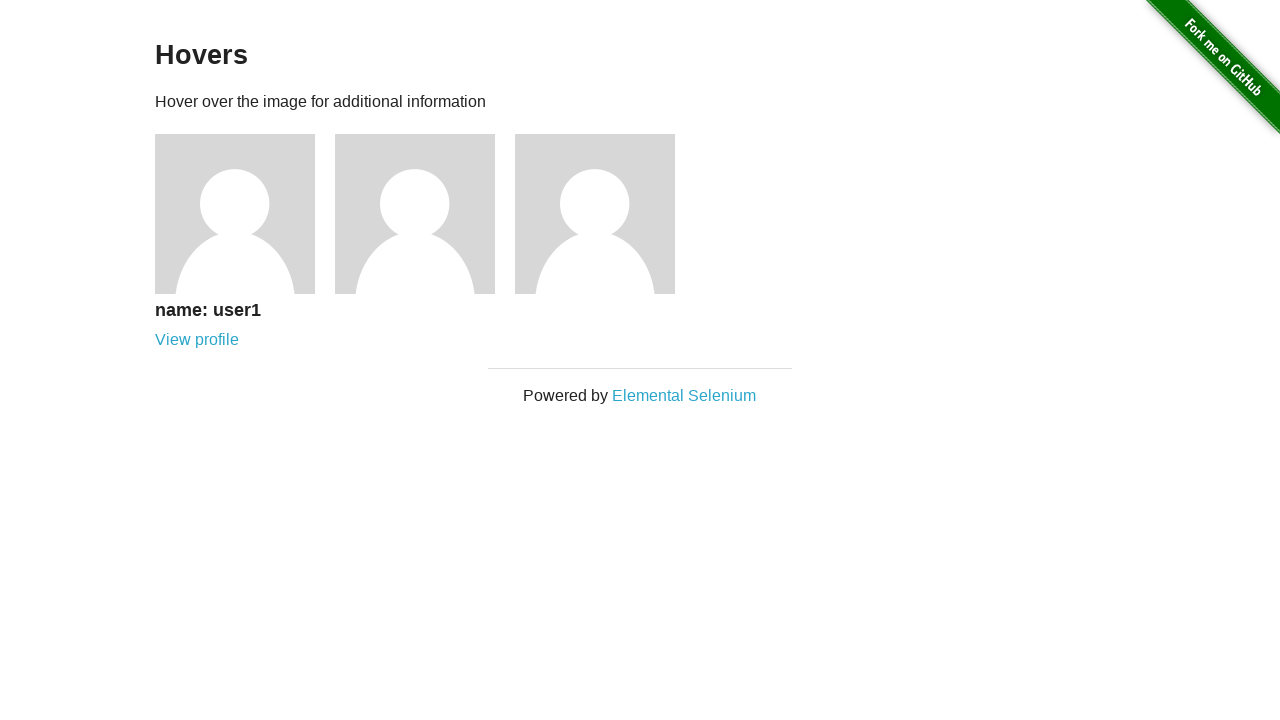

Retrieved caption text: 'name: user1'
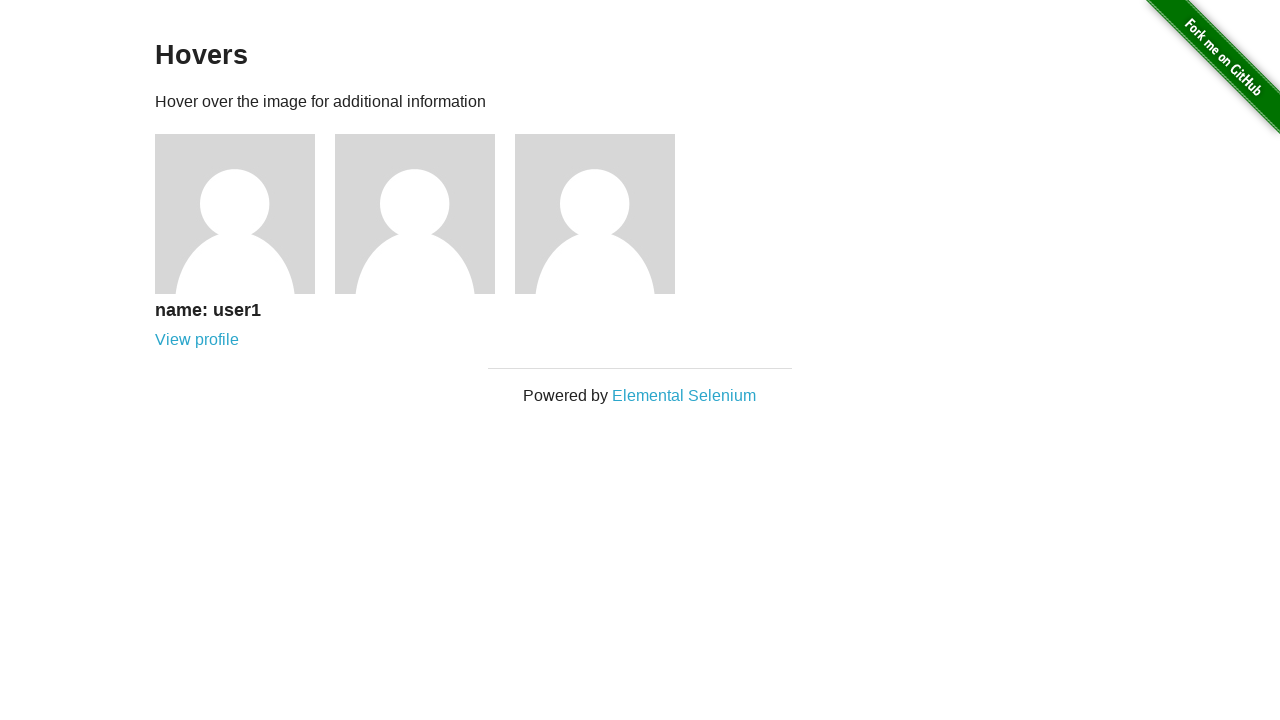

Verified that caption contains 'user1'
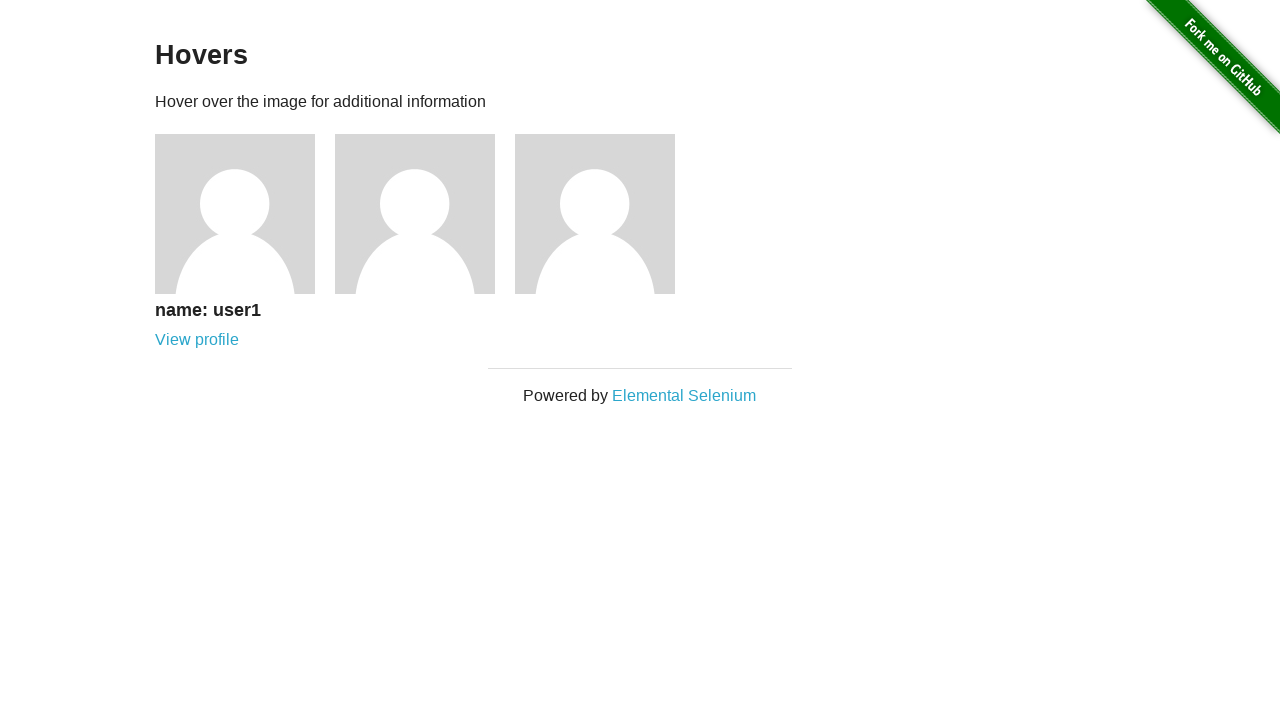

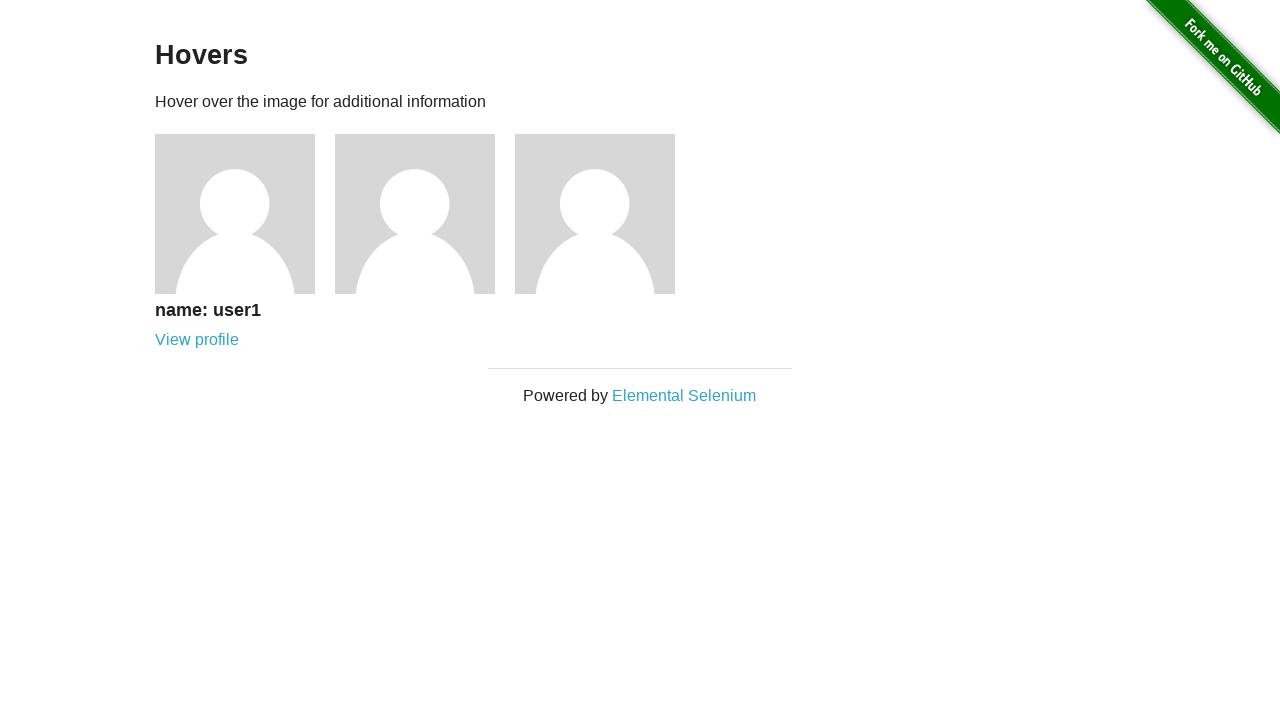